Tests that edits are cancelled when pressing Escape.

Starting URL: https://demo.playwright.dev/todomvc

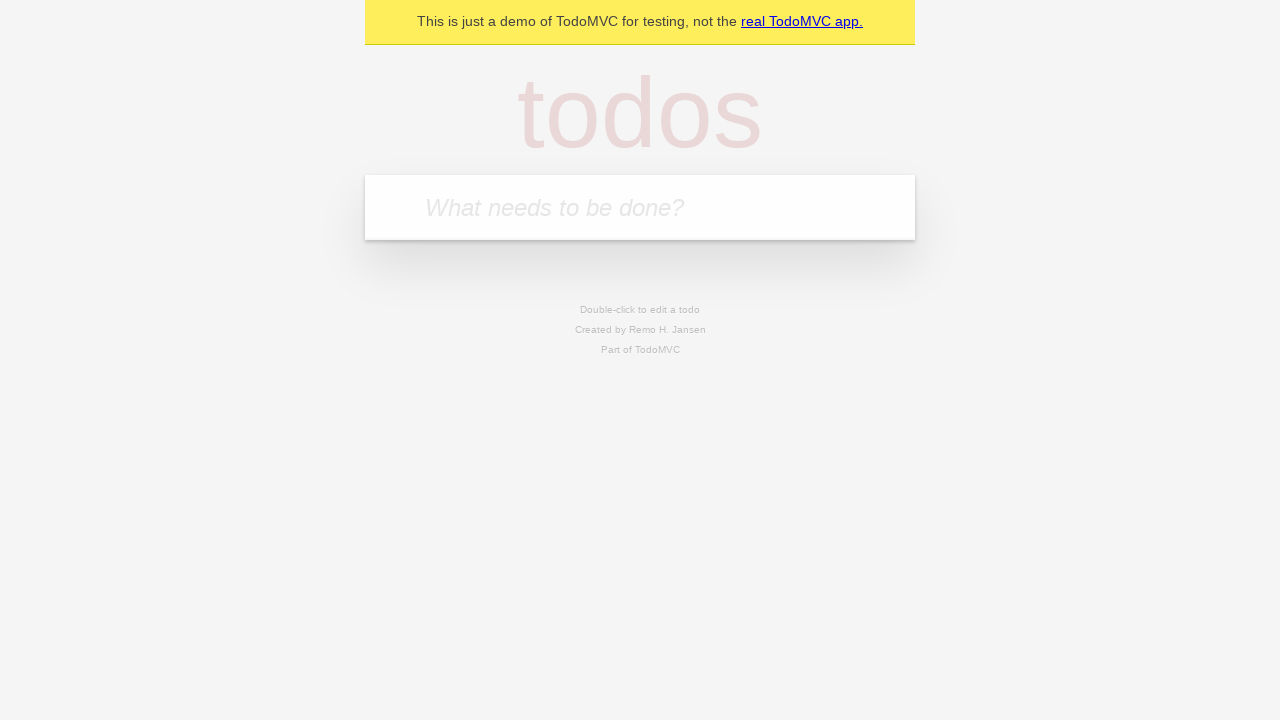

Filled todo input with 'buy some cheese' on internal:attr=[placeholder="What needs to be done?"i]
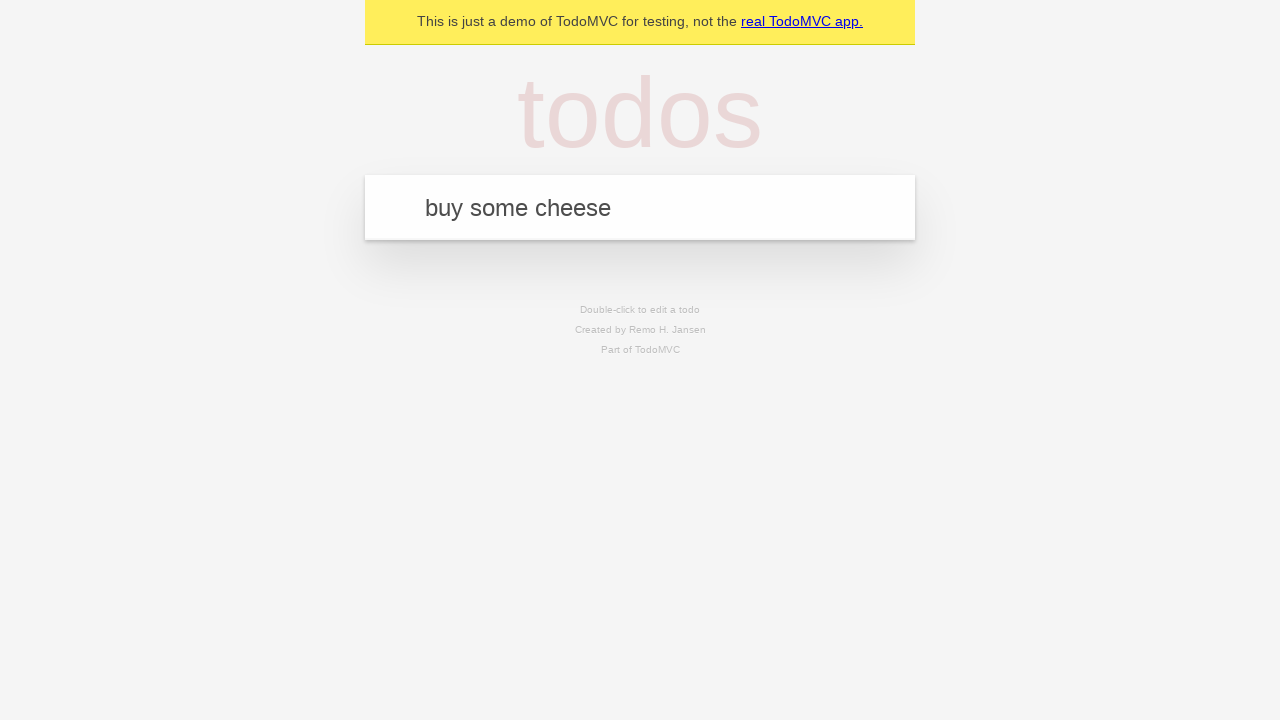

Pressed Enter to create first todo on internal:attr=[placeholder="What needs to be done?"i]
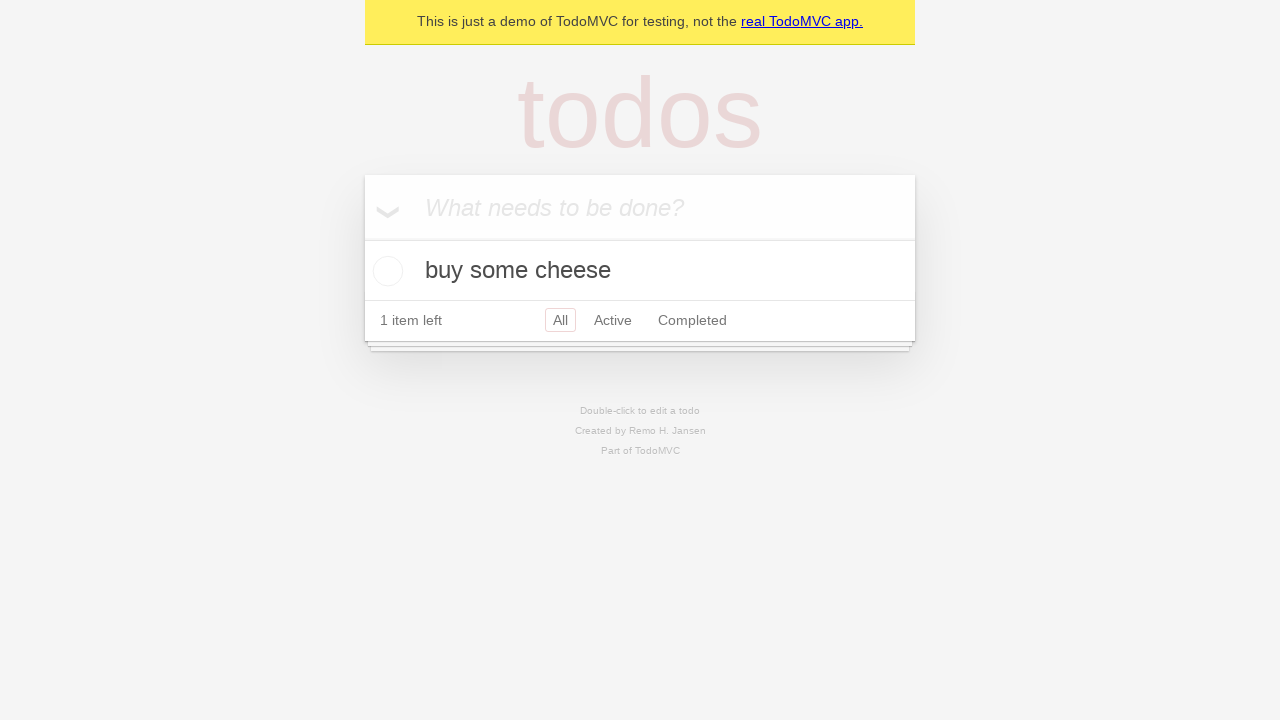

Filled todo input with 'feed the cat' on internal:attr=[placeholder="What needs to be done?"i]
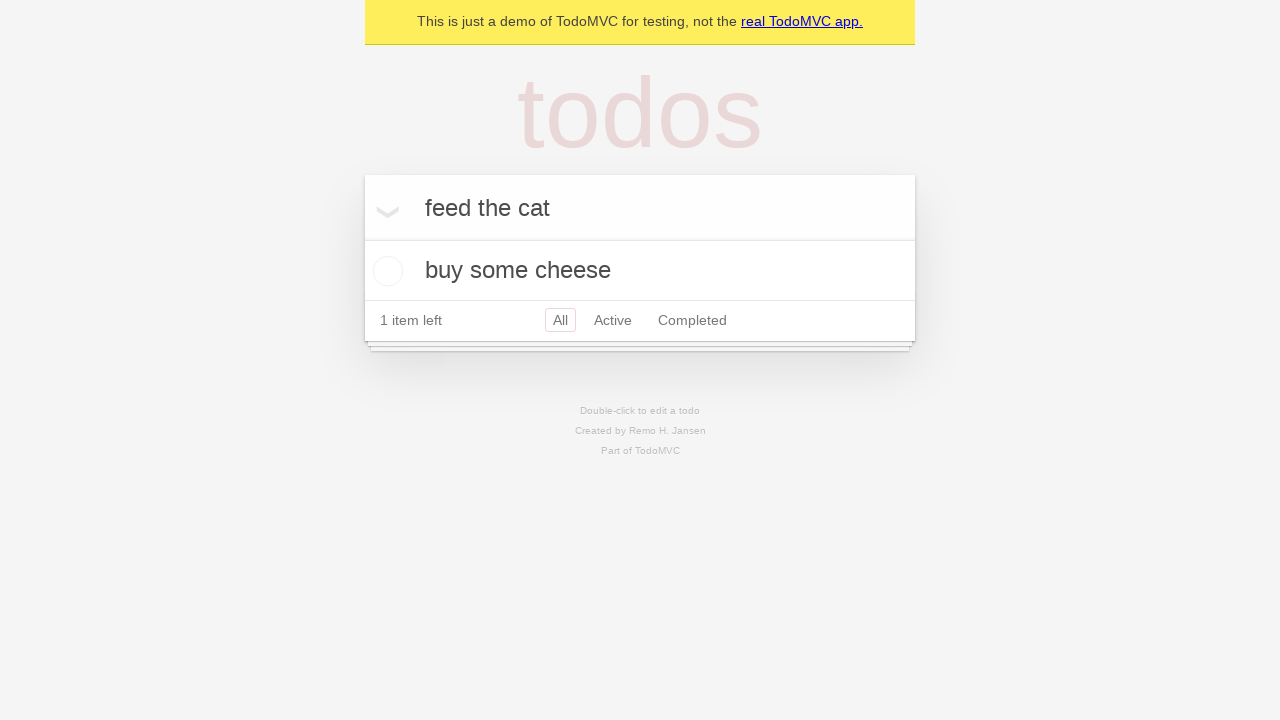

Pressed Enter to create second todo on internal:attr=[placeholder="What needs to be done?"i]
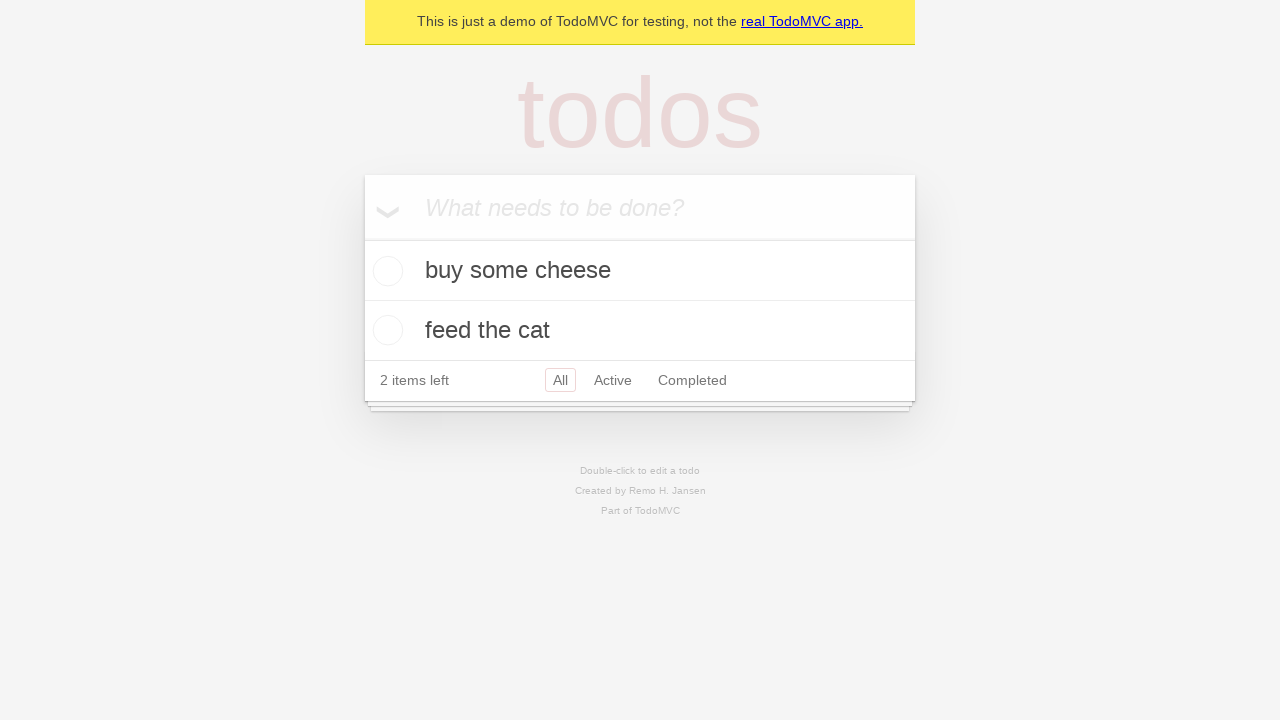

Filled todo input with 'book a doctors appointment' on internal:attr=[placeholder="What needs to be done?"i]
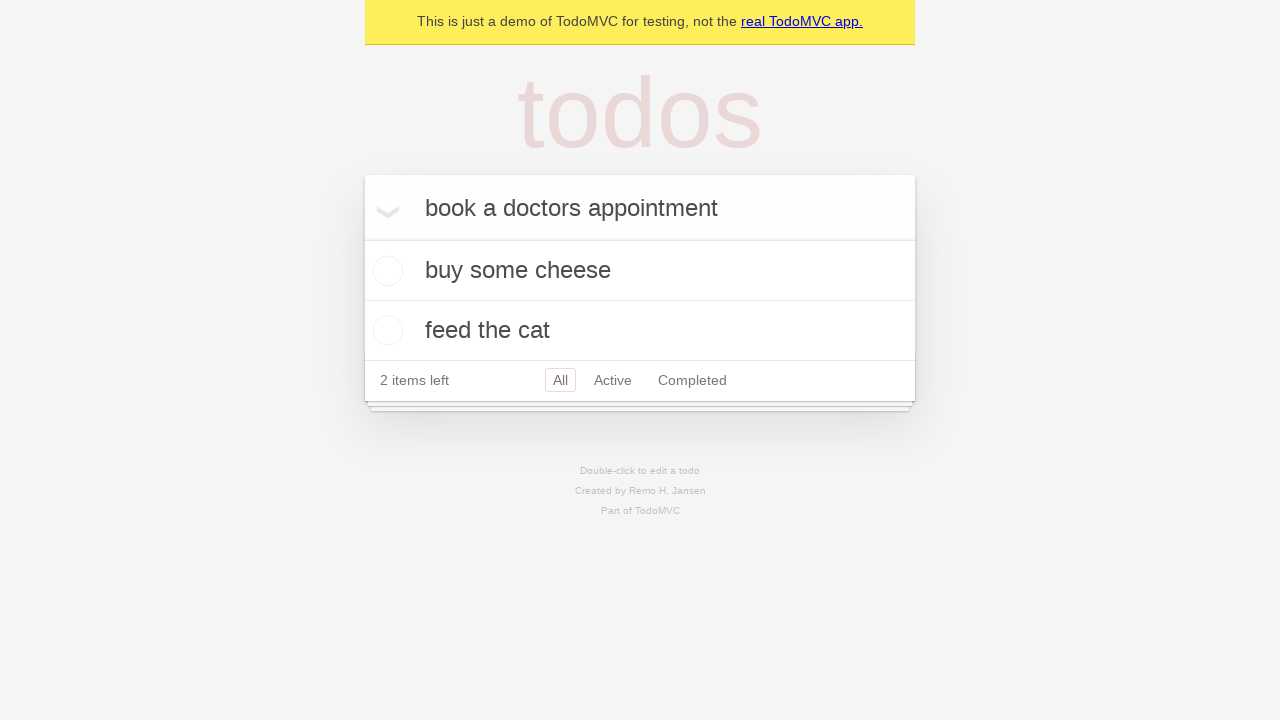

Pressed Enter to create third todo on internal:attr=[placeholder="What needs to be done?"i]
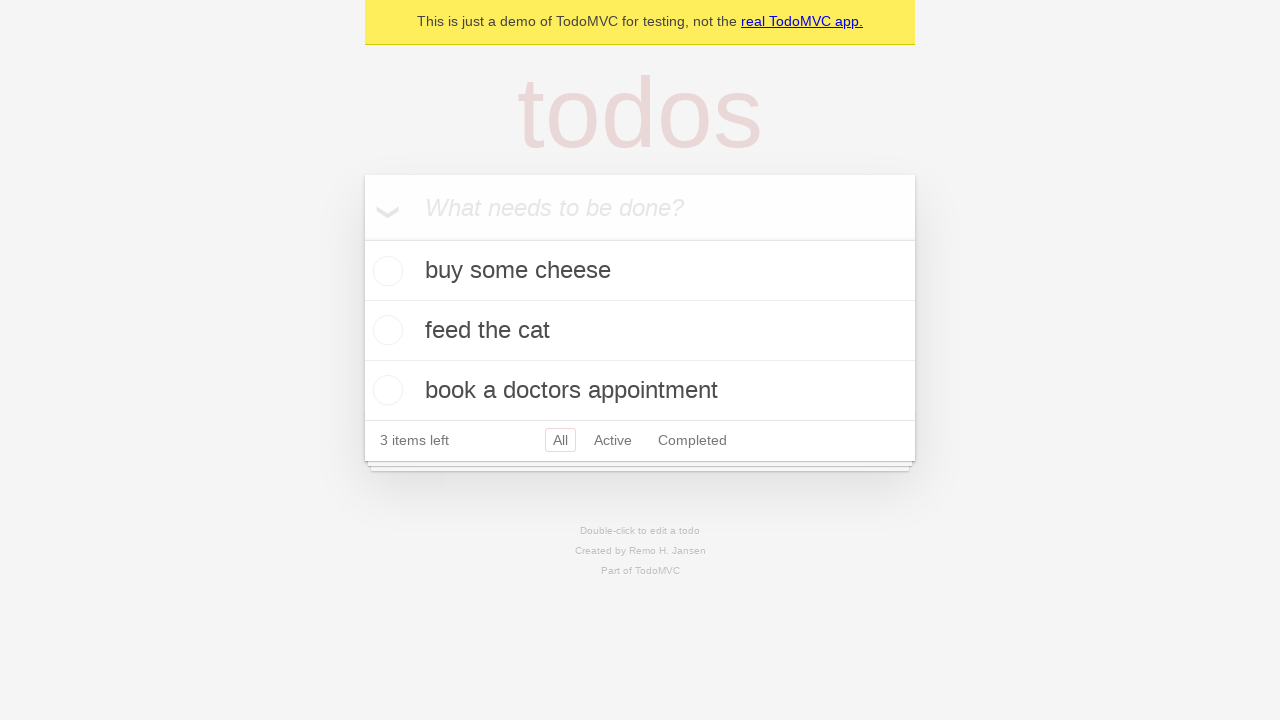

Double-clicked second todo item to enter edit mode at (640, 331) on internal:testid=[data-testid="todo-item"s] >> nth=1
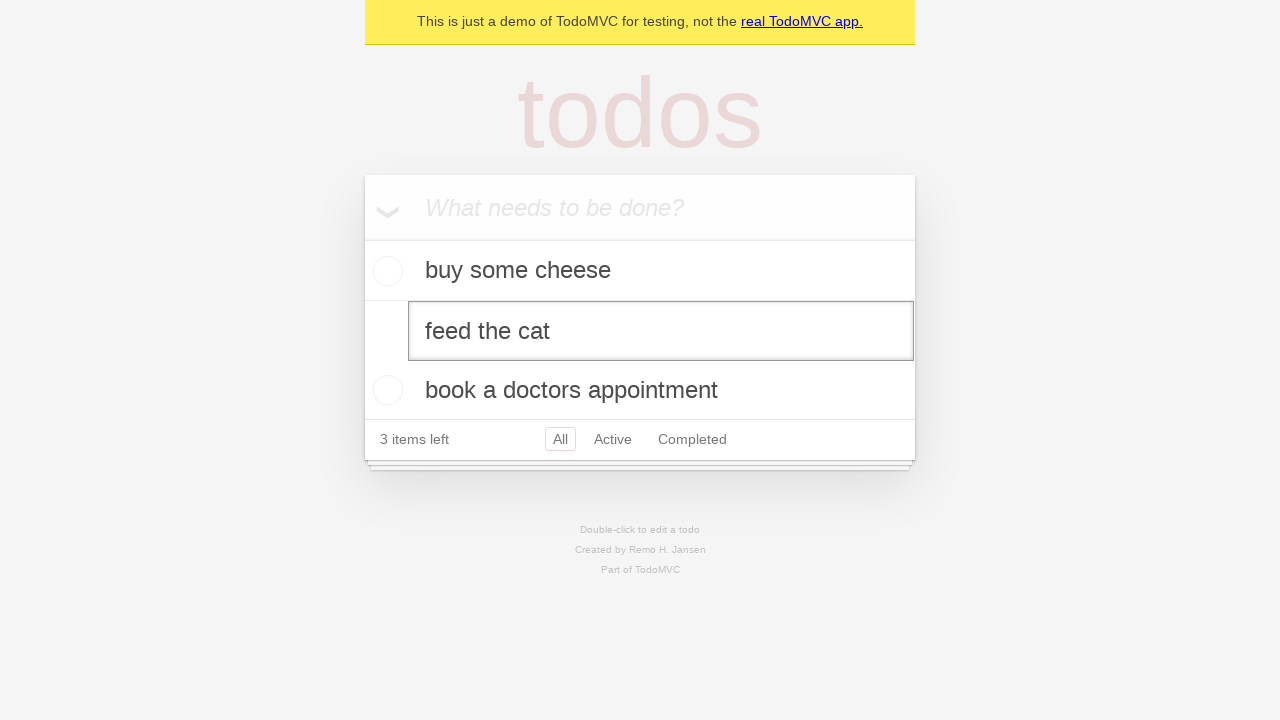

Filled edit textbox with 'buy some sausages' on internal:testid=[data-testid="todo-item"s] >> nth=1 >> internal:role=textbox[nam
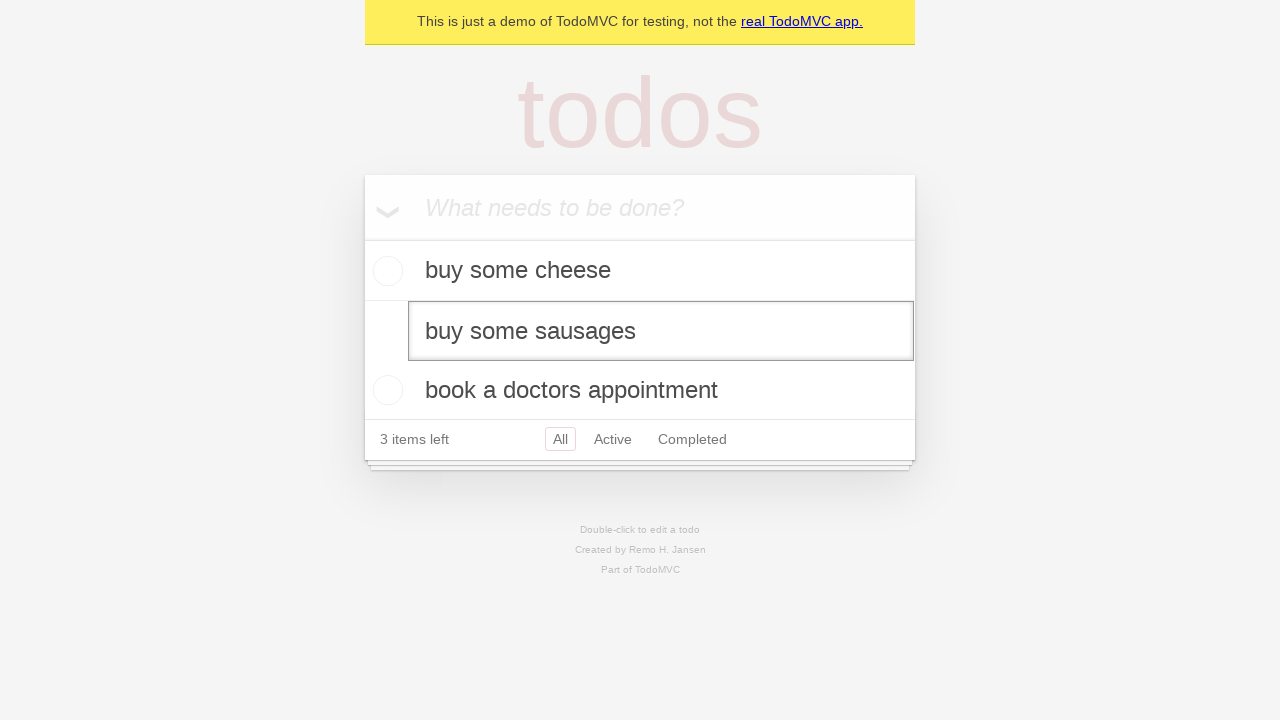

Pressed Escape to cancel edit and revert changes on internal:testid=[data-testid="todo-item"s] >> nth=1 >> internal:role=textbox[nam
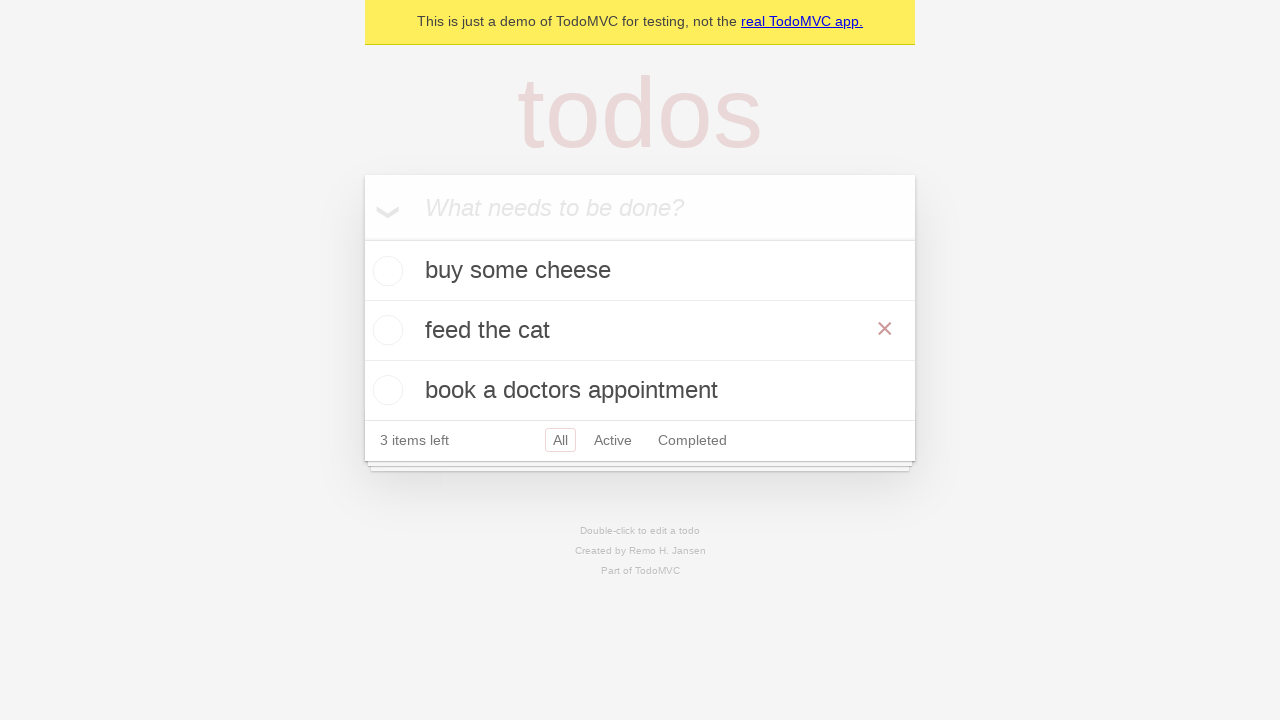

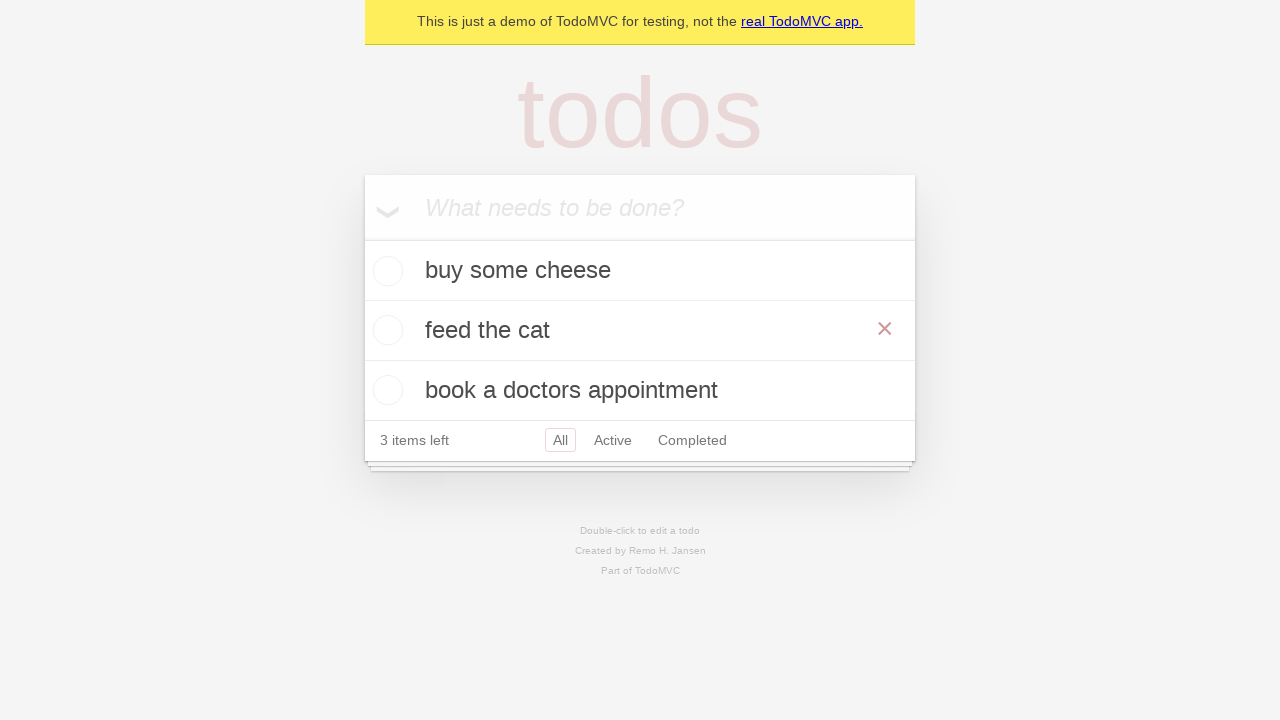